Tests that the production site is accessible, returns HTTP 200, has the correct title containing "더부동산", and displays a logo.

Starting URL: https://gma3561.github.io/The-realty_hasia/

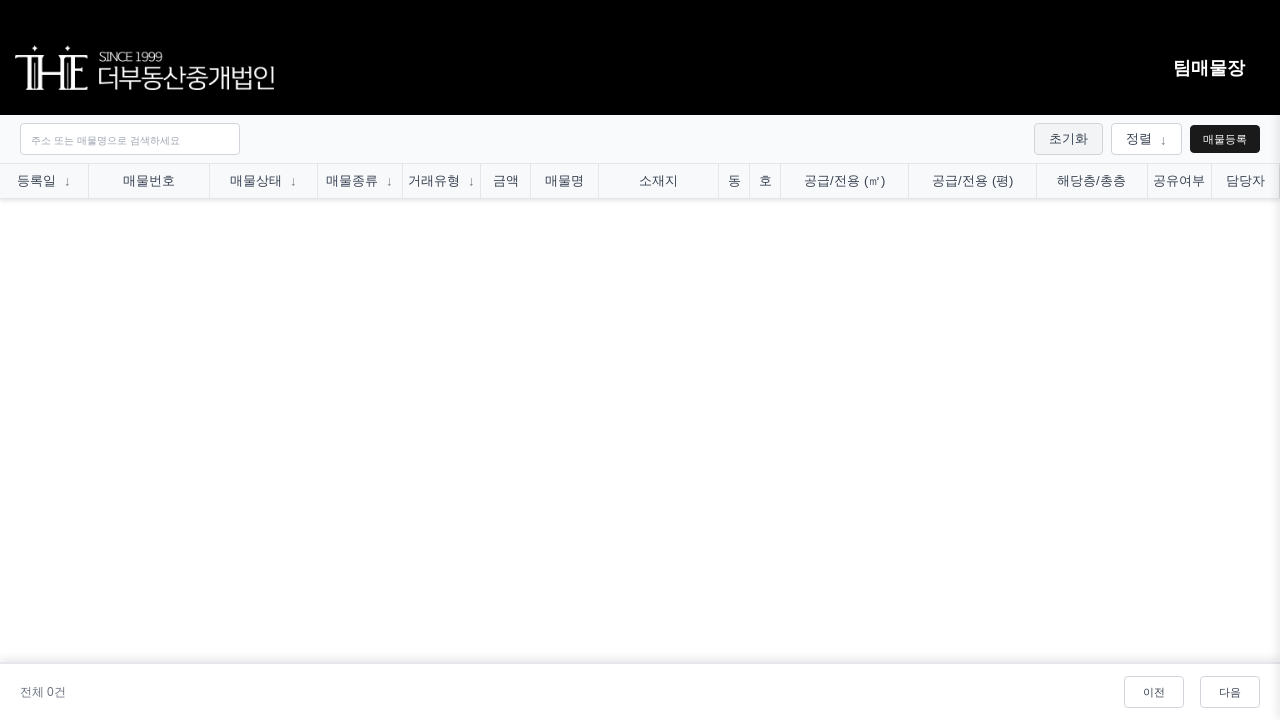

Waited for page to reach networkidle state
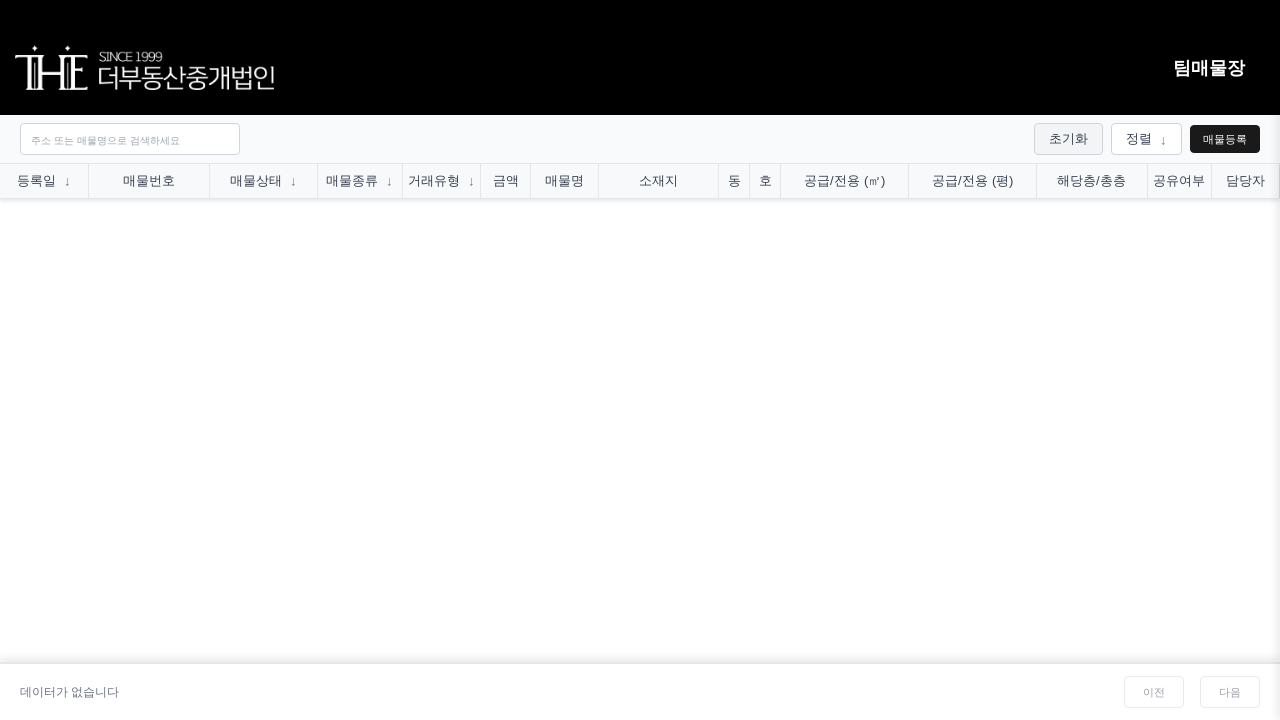

Logo element is visible on the page
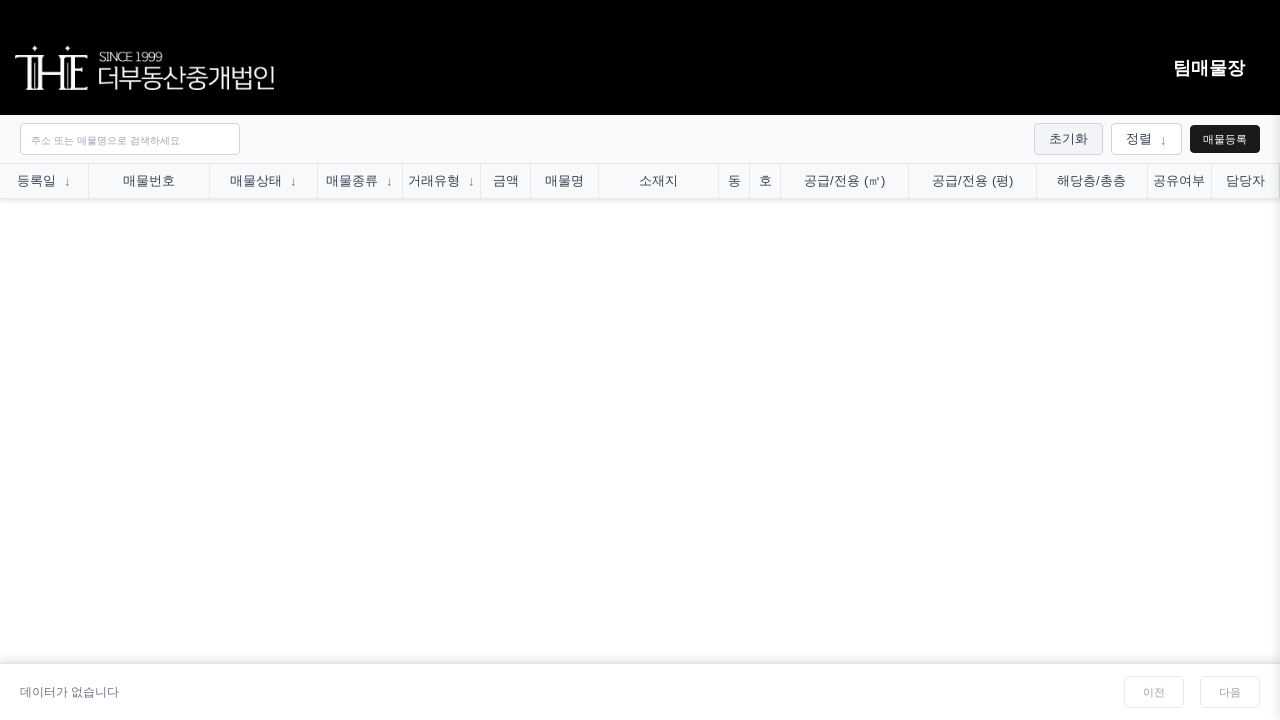

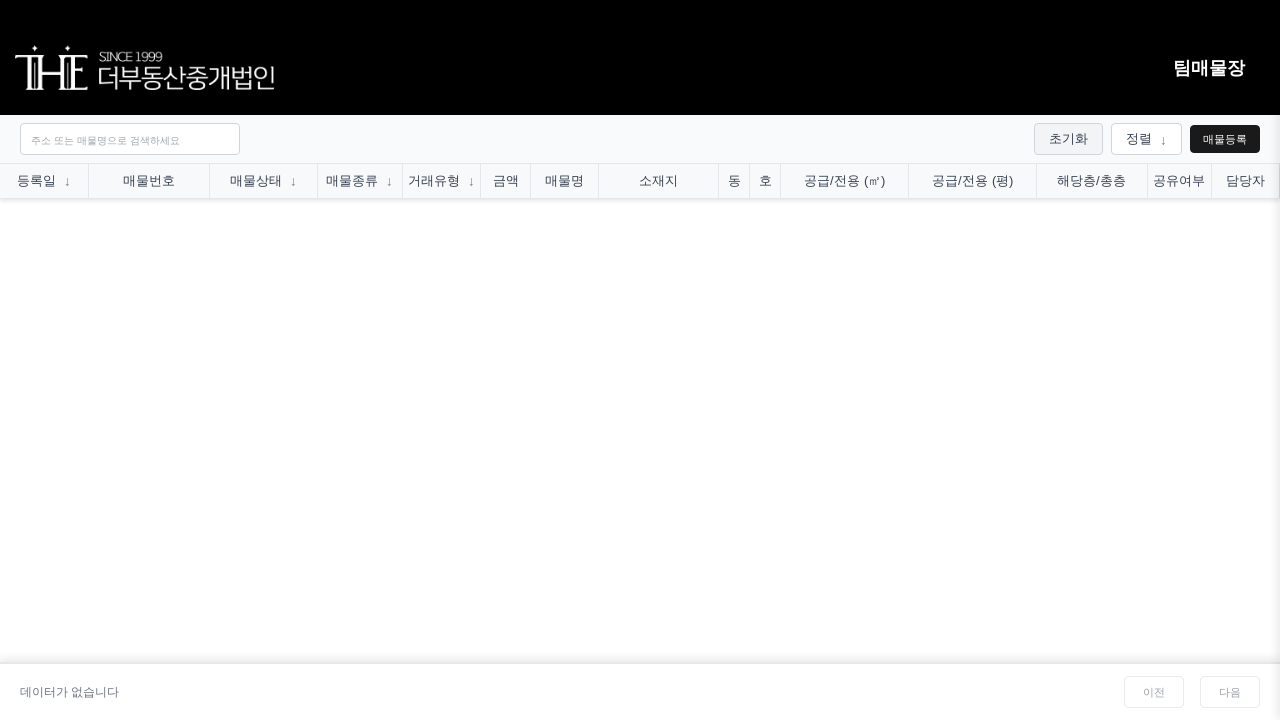